Tests navigation through nested frames including parent and child frame interactions

Starting URL: https://demoqa.com/nestedframes

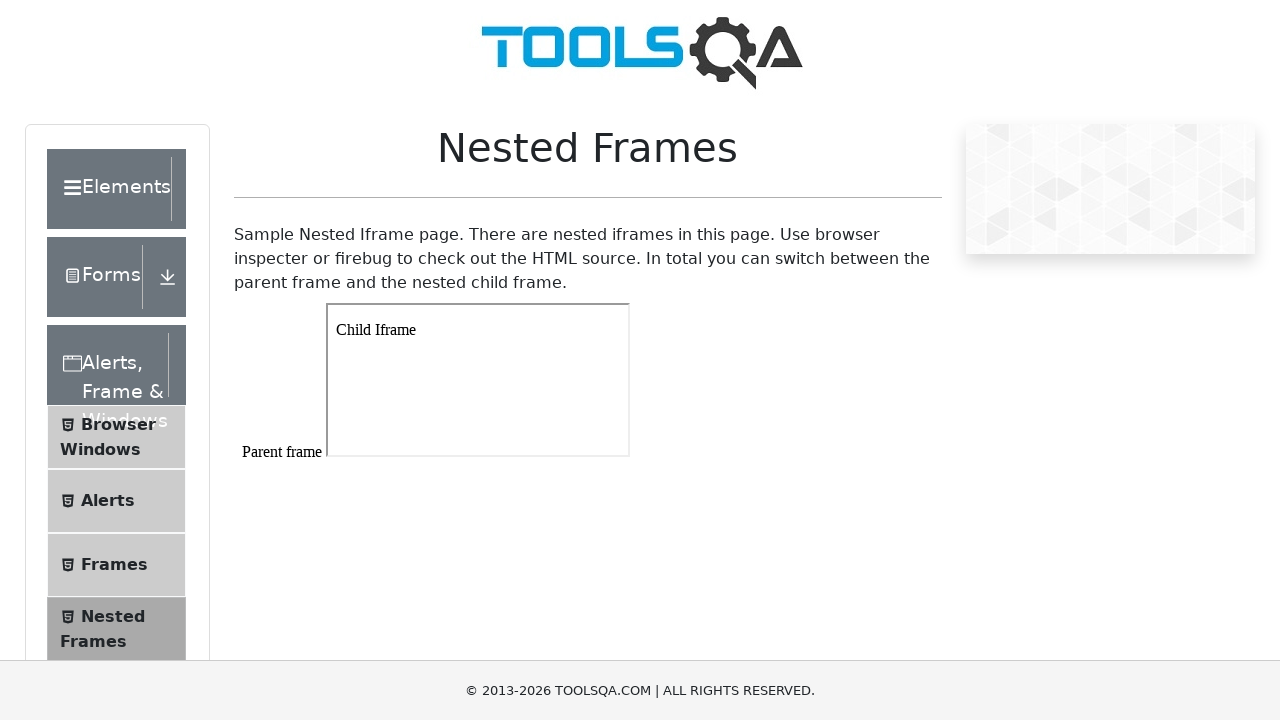

Navigated to nested frames test page
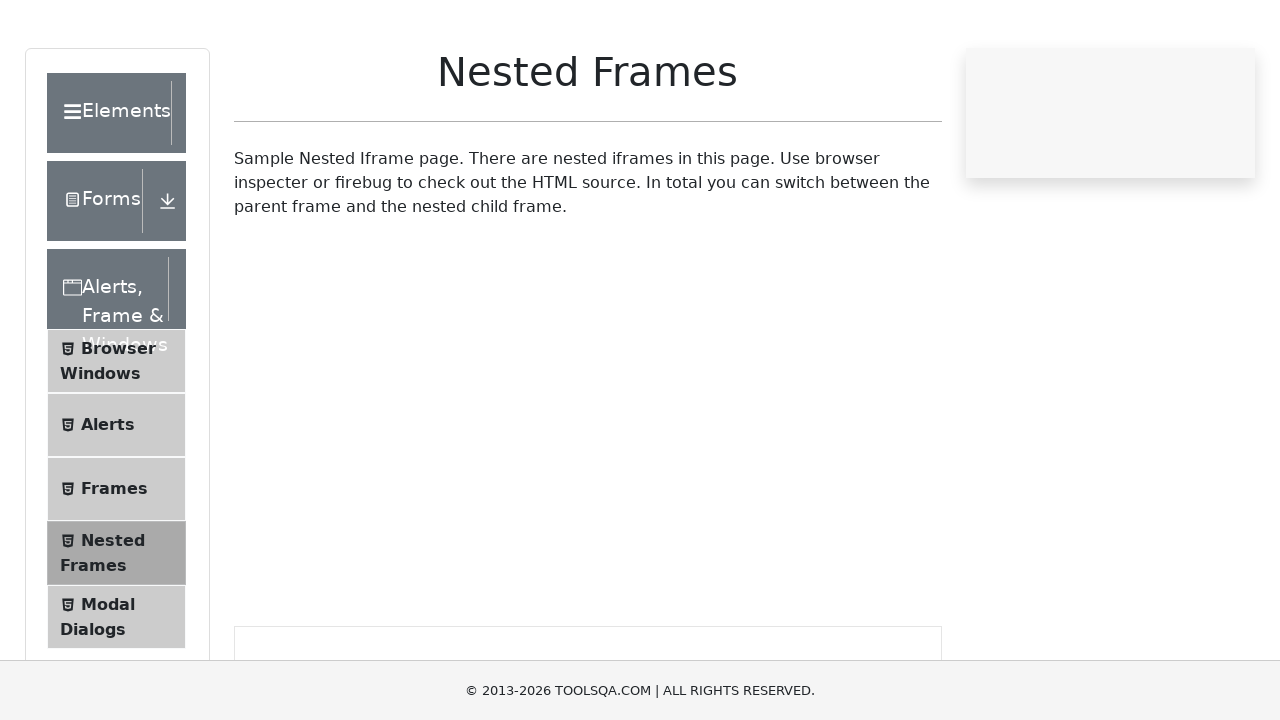

Located 1 nested frames on the page
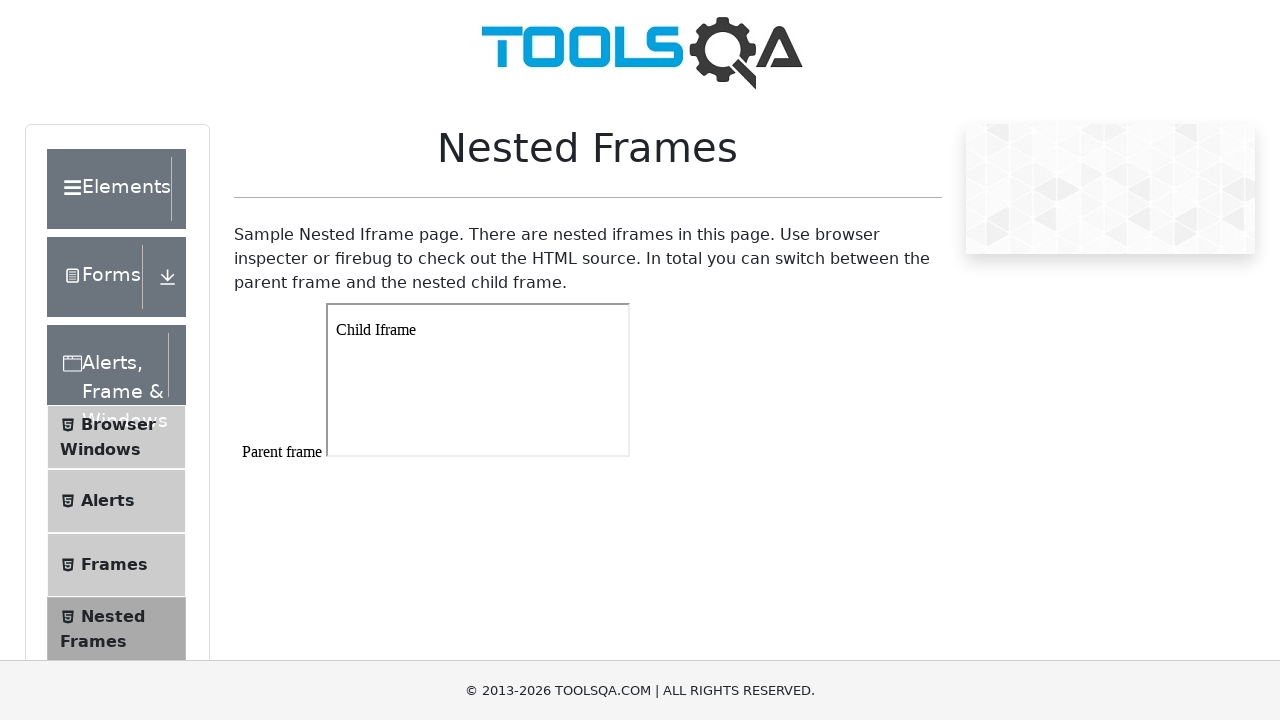

Located parent frame with id='frame1'
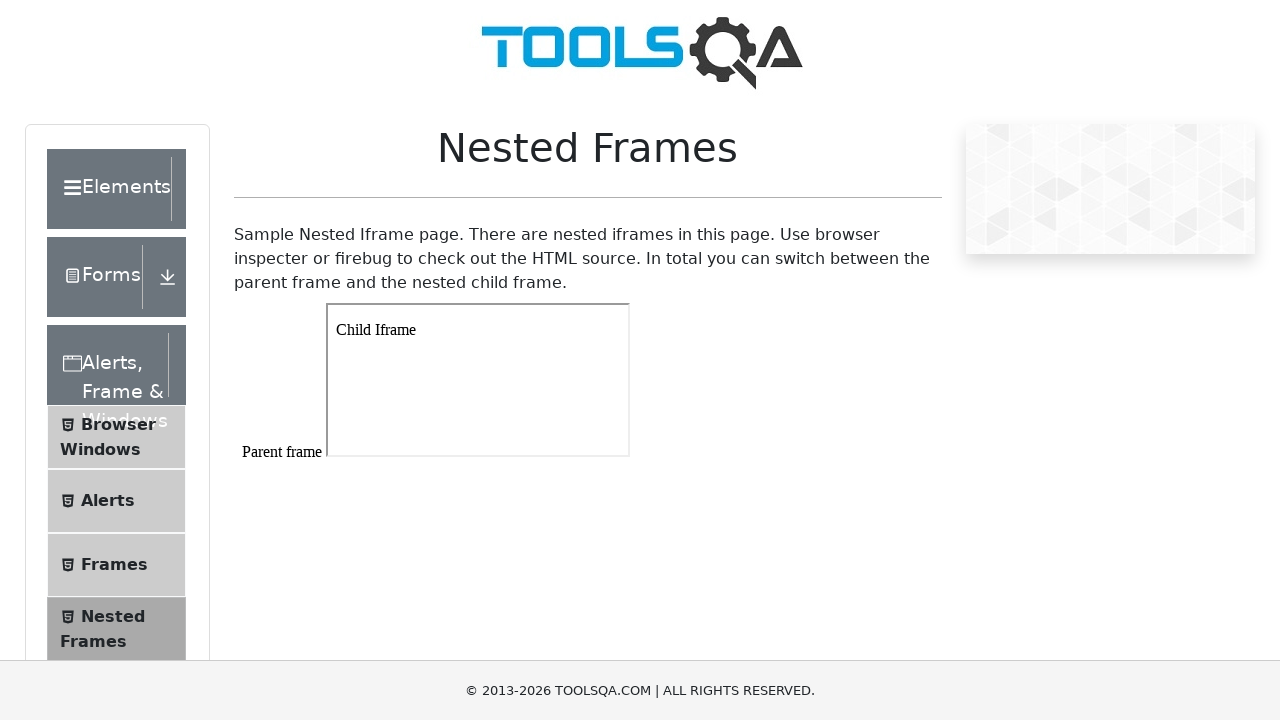

Retrieved text content from parent frame: '
Parent frame



'
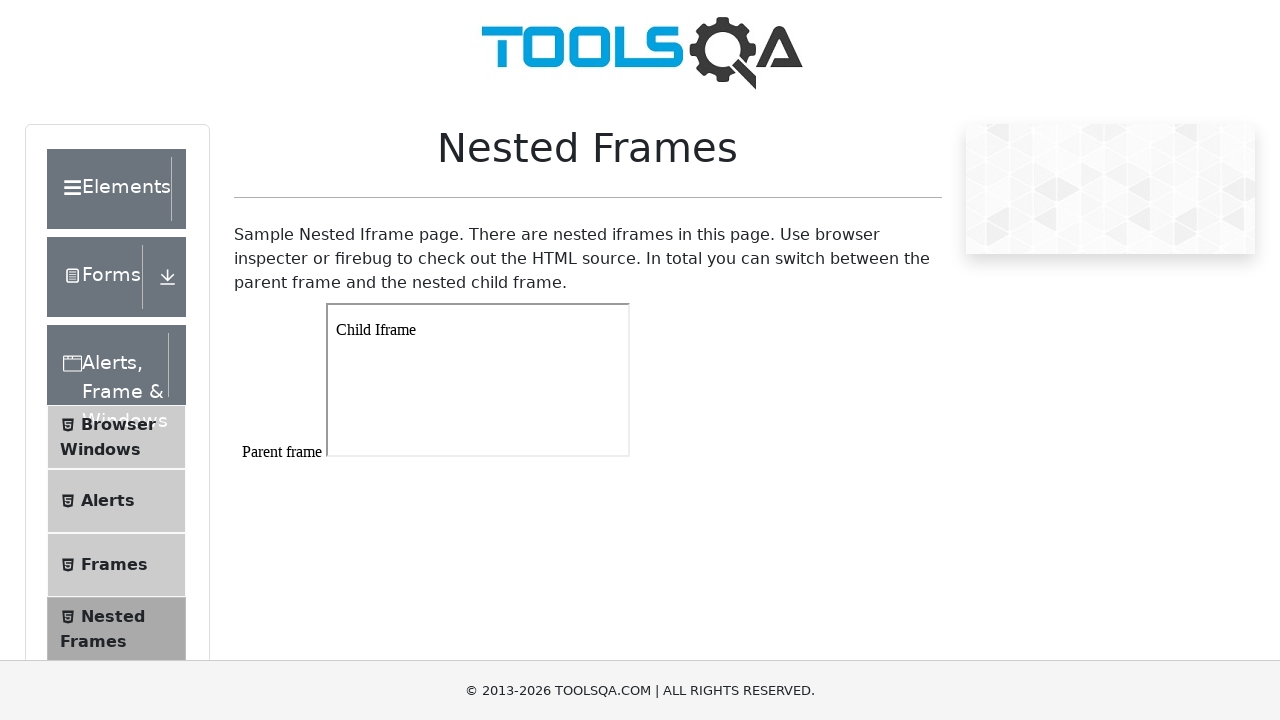

Located child frame nested within parent frame
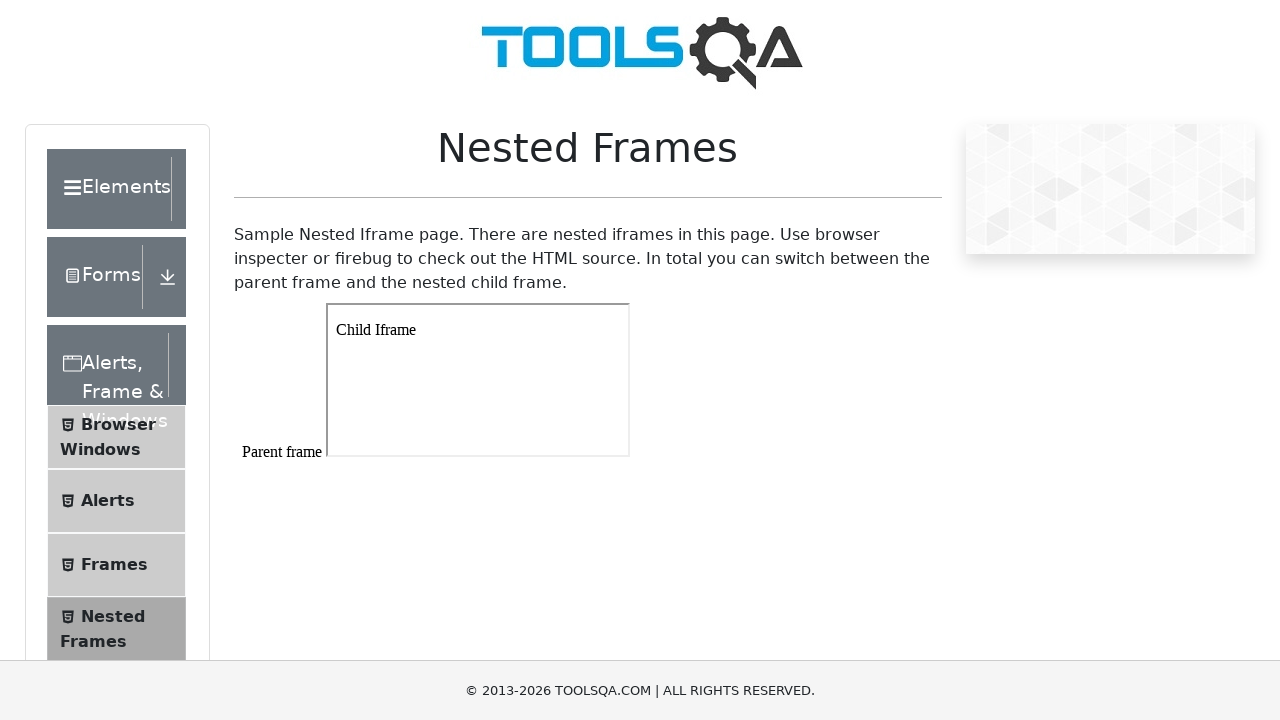

Retrieved text from paragraph in child frame: 'Child Iframe'
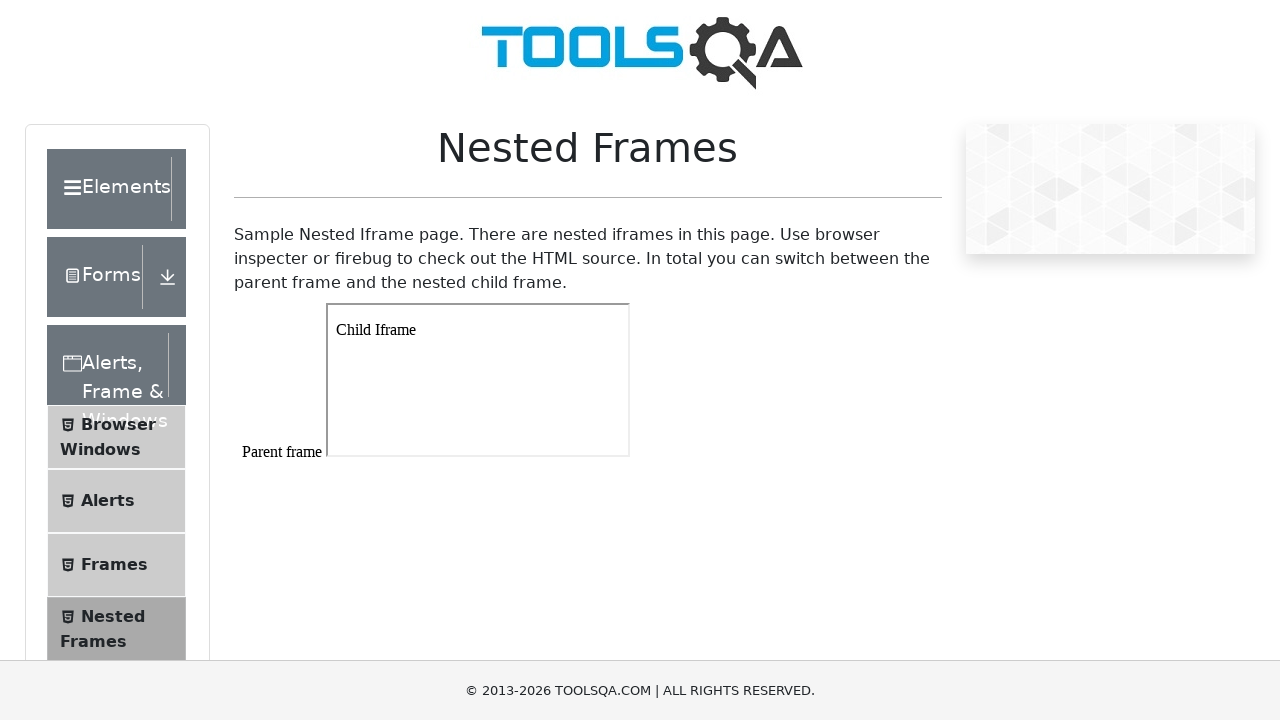

Retrieved parent frame text again: '
Parent frame



'
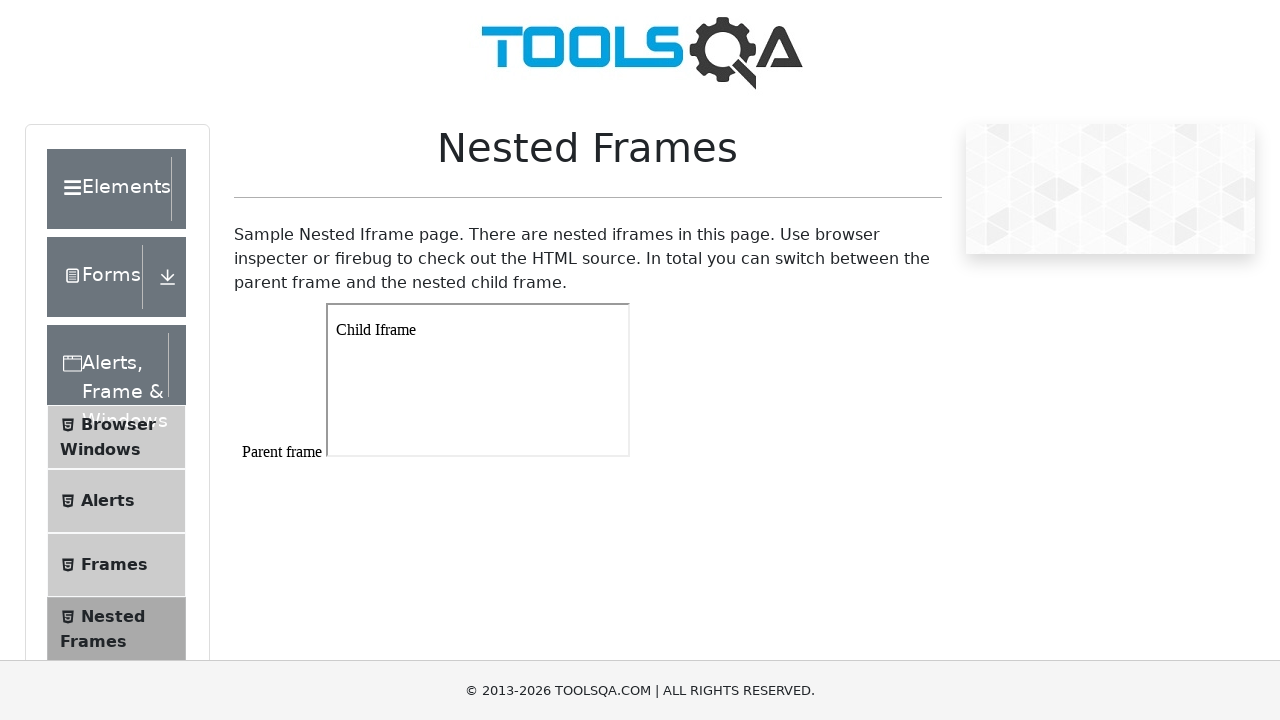

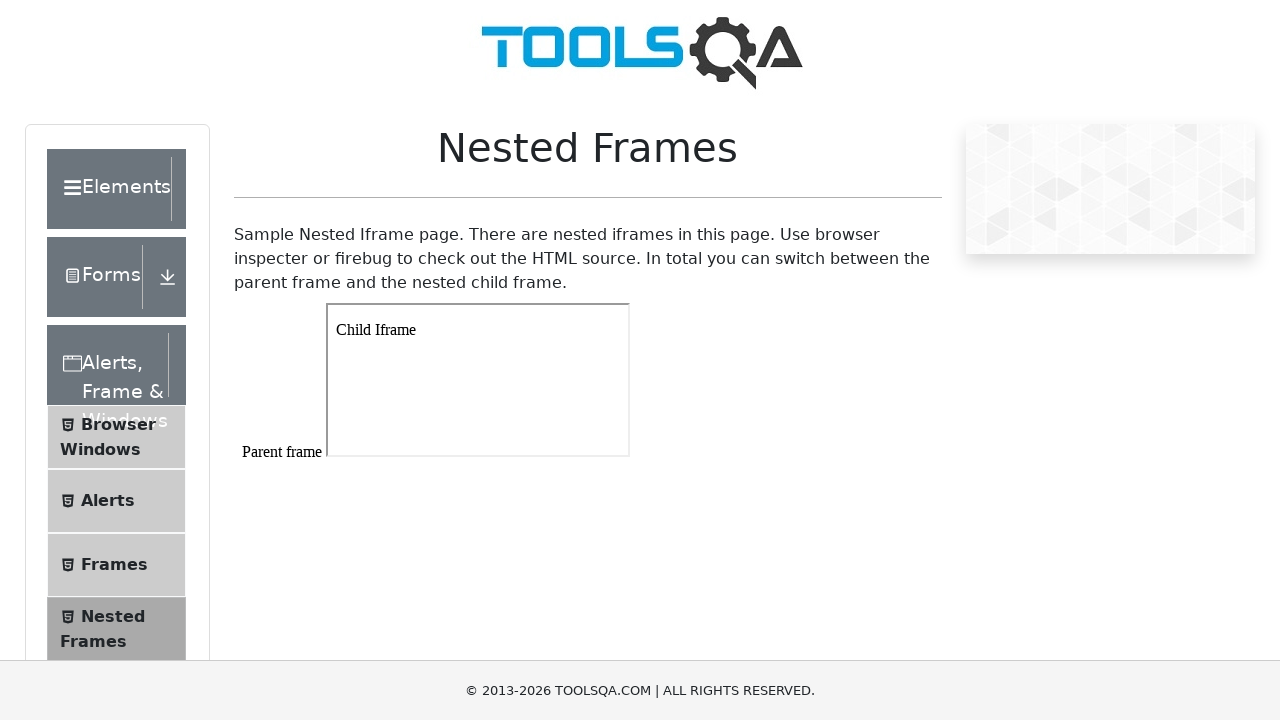